Tests that Clear completed button is hidden when no completed items exist

Starting URL: https://demo.playwright.dev/todomvc

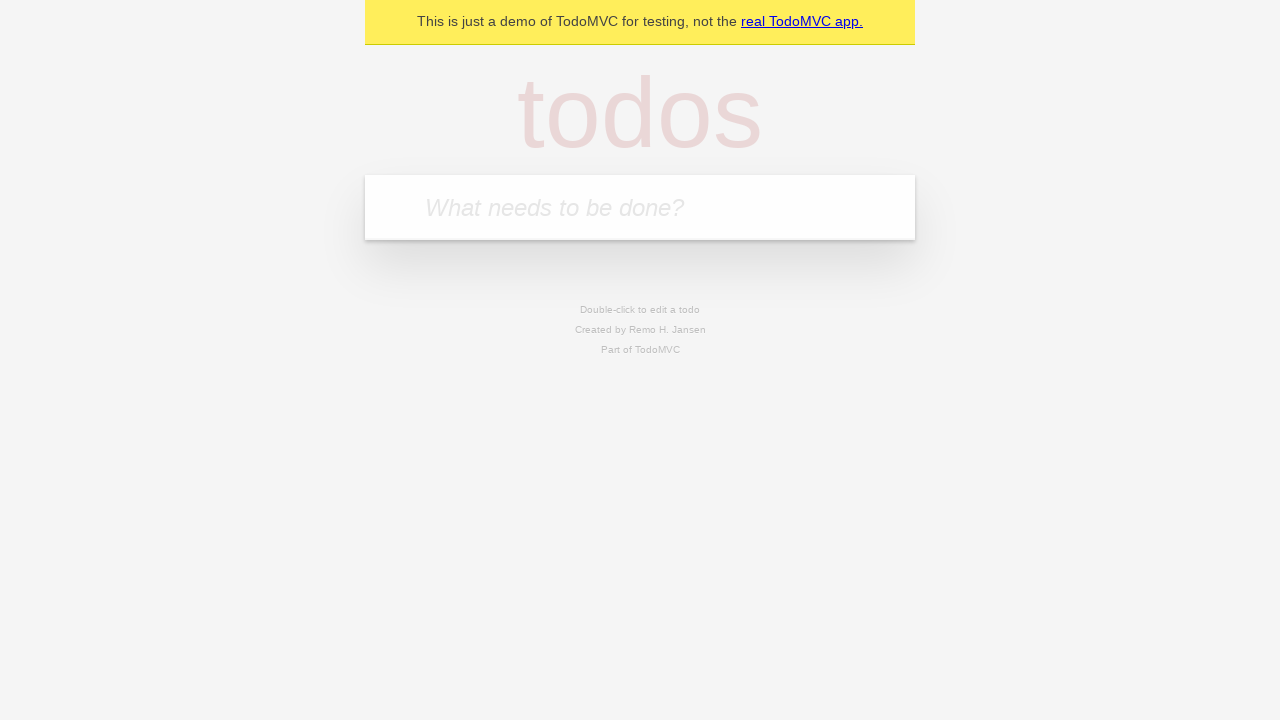

Filled todo input with 'buy some cheese' on internal:attr=[placeholder="What needs to be done?"i]
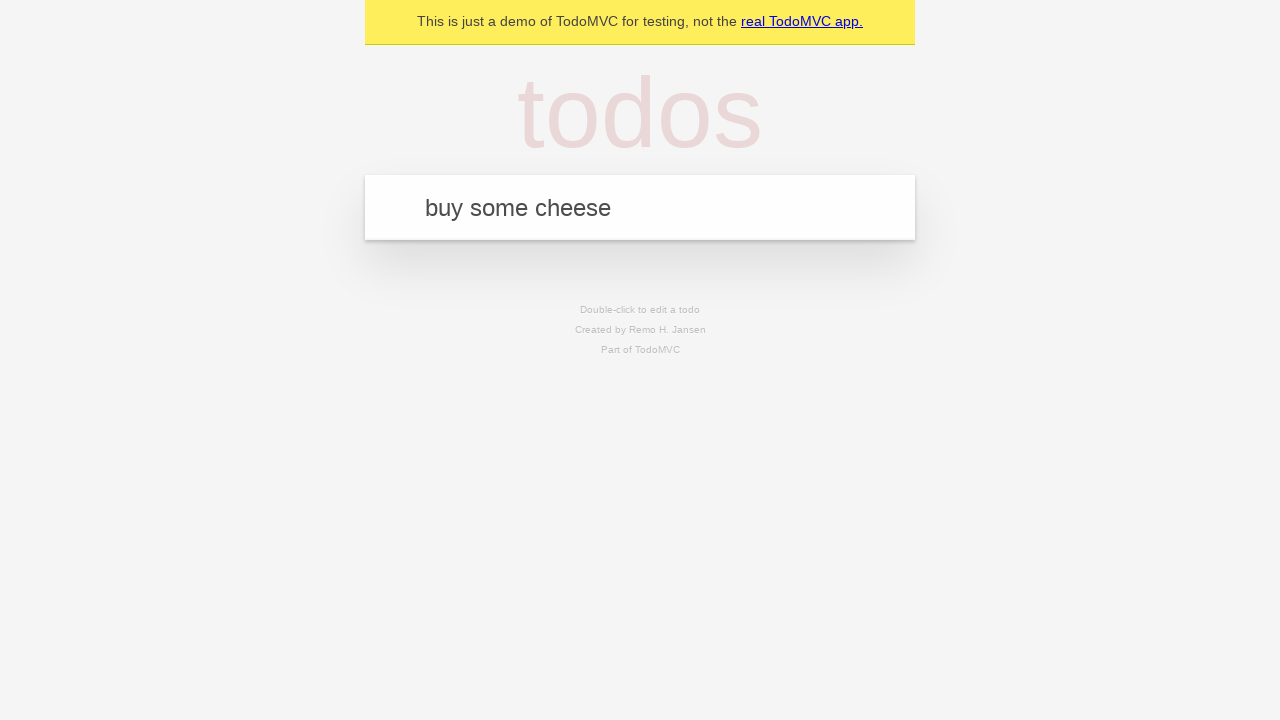

Pressed Enter to add 'buy some cheese' to todo list on internal:attr=[placeholder="What needs to be done?"i]
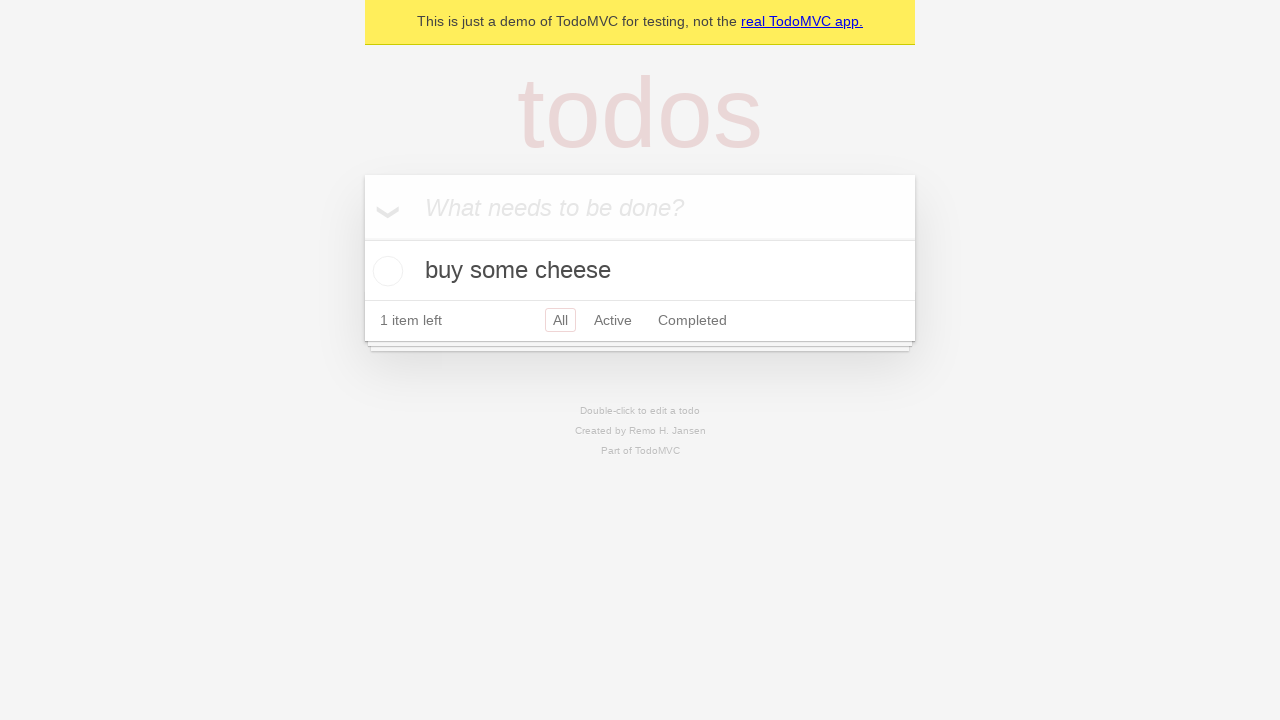

Filled todo input with 'feed the cat' on internal:attr=[placeholder="What needs to be done?"i]
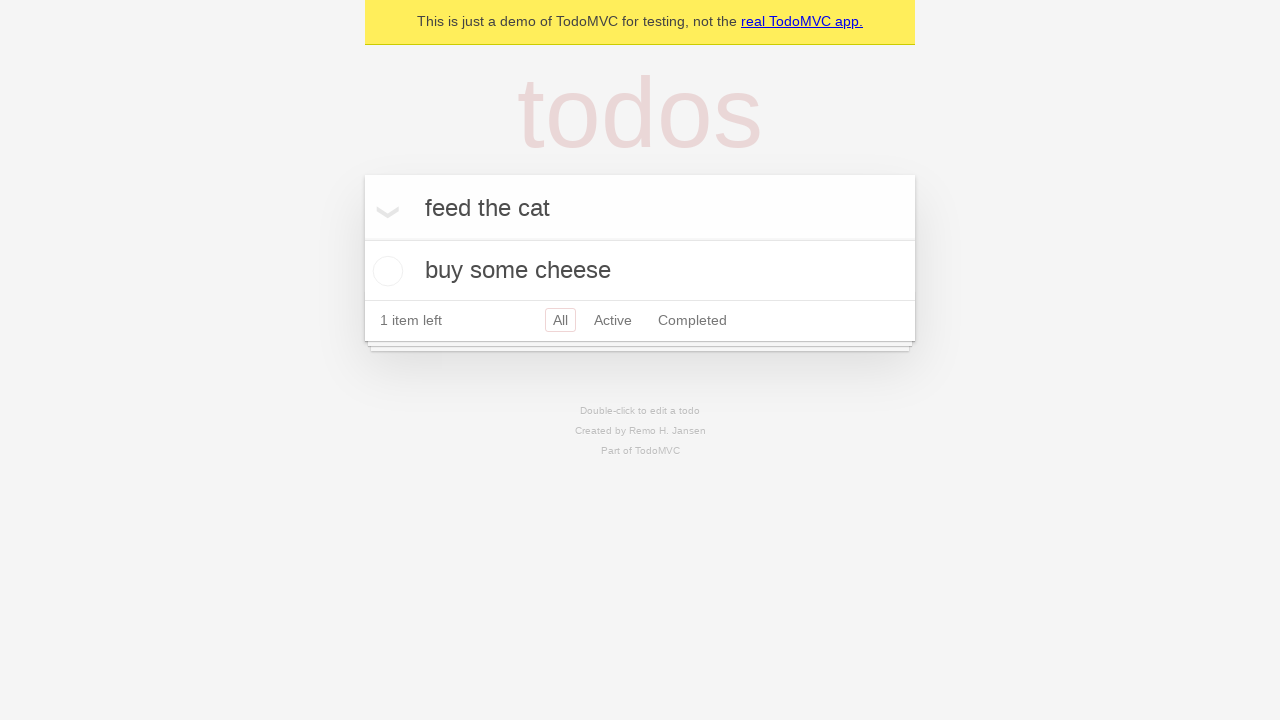

Pressed Enter to add 'feed the cat' to todo list on internal:attr=[placeholder="What needs to be done?"i]
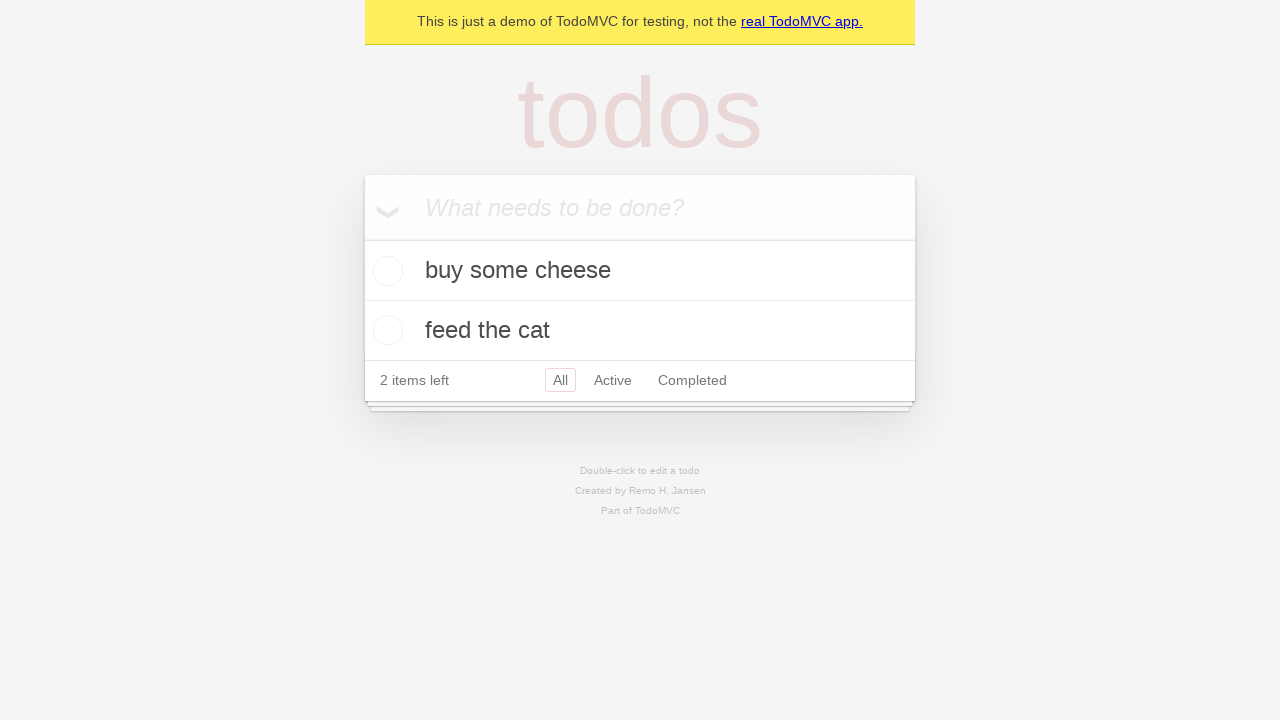

Filled todo input with 'book a doctors appointment' on internal:attr=[placeholder="What needs to be done?"i]
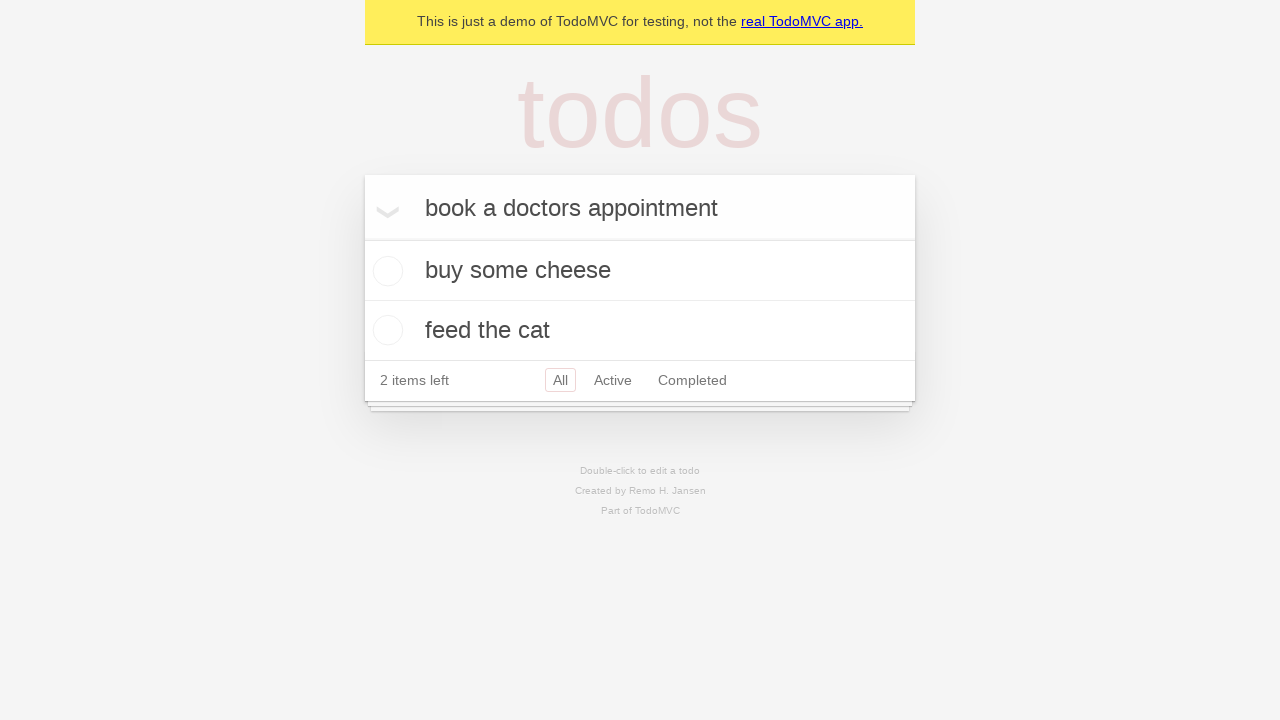

Pressed Enter to add 'book a doctors appointment' to todo list on internal:attr=[placeholder="What needs to be done?"i]
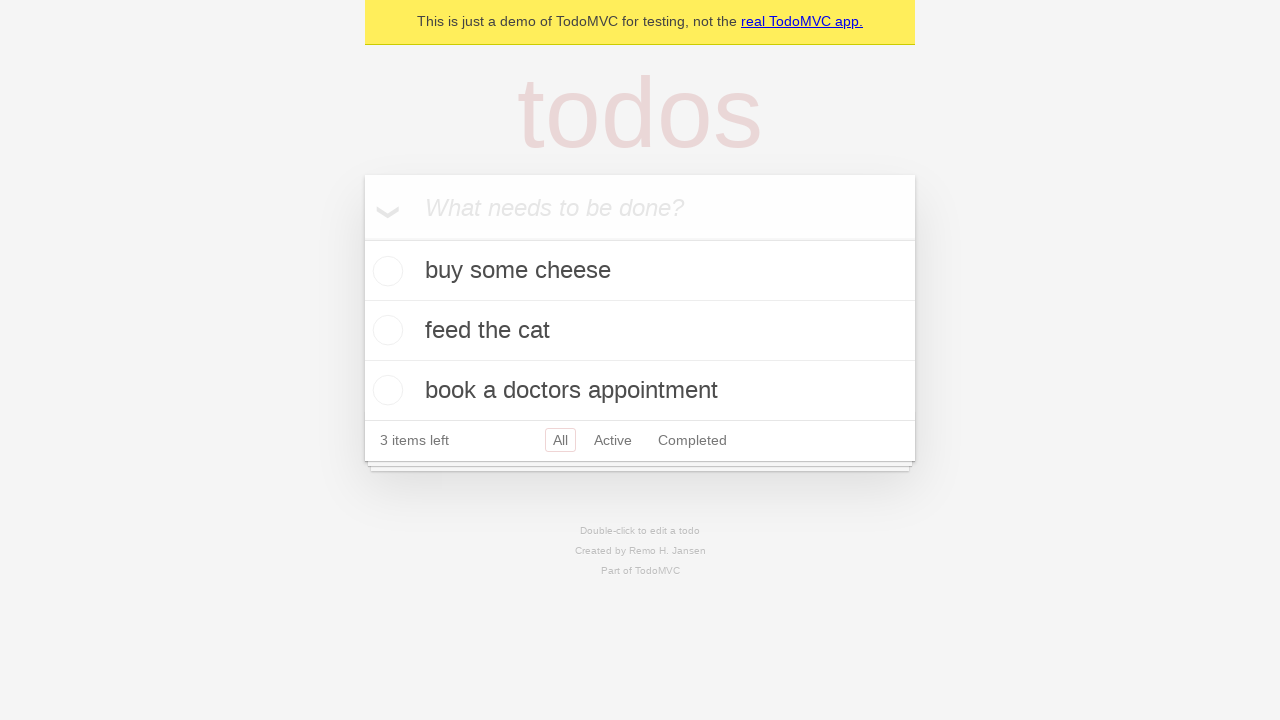

Checked the first todo item as completed at (385, 271) on .todo-list li .toggle >> nth=0
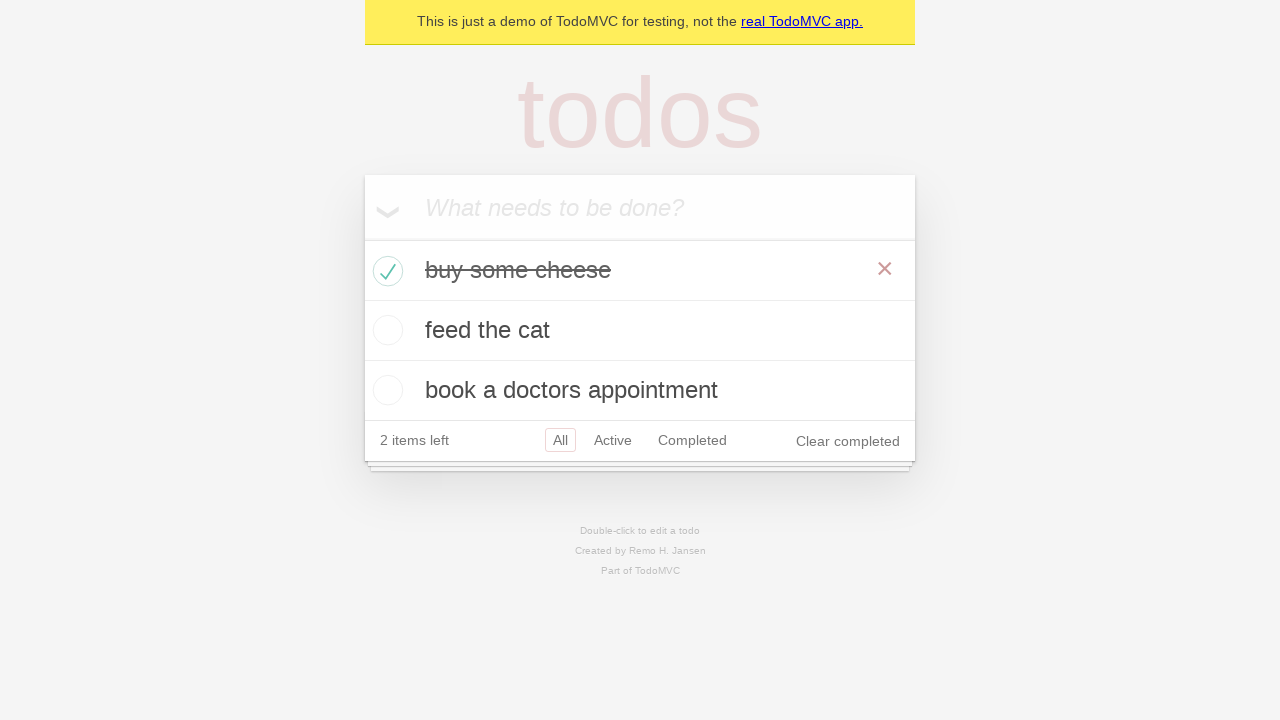

Clicked Clear completed button at (848, 441) on internal:role=button[name="Clear completed"i]
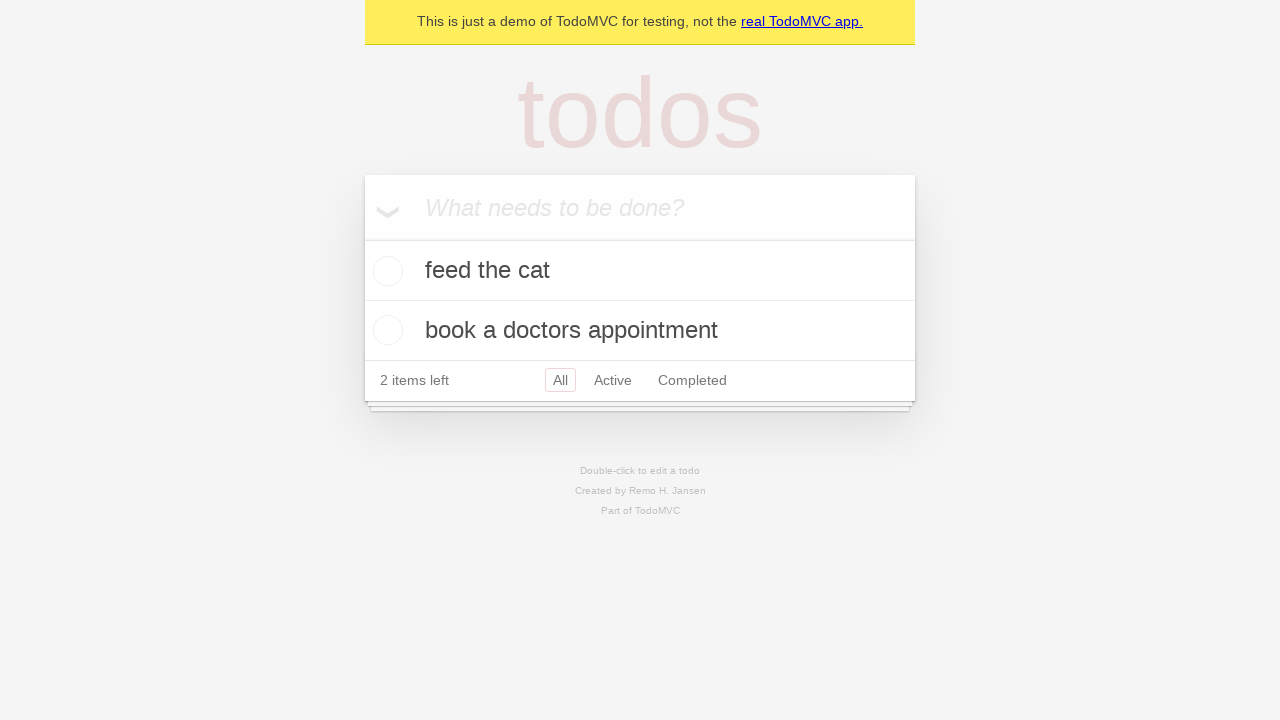

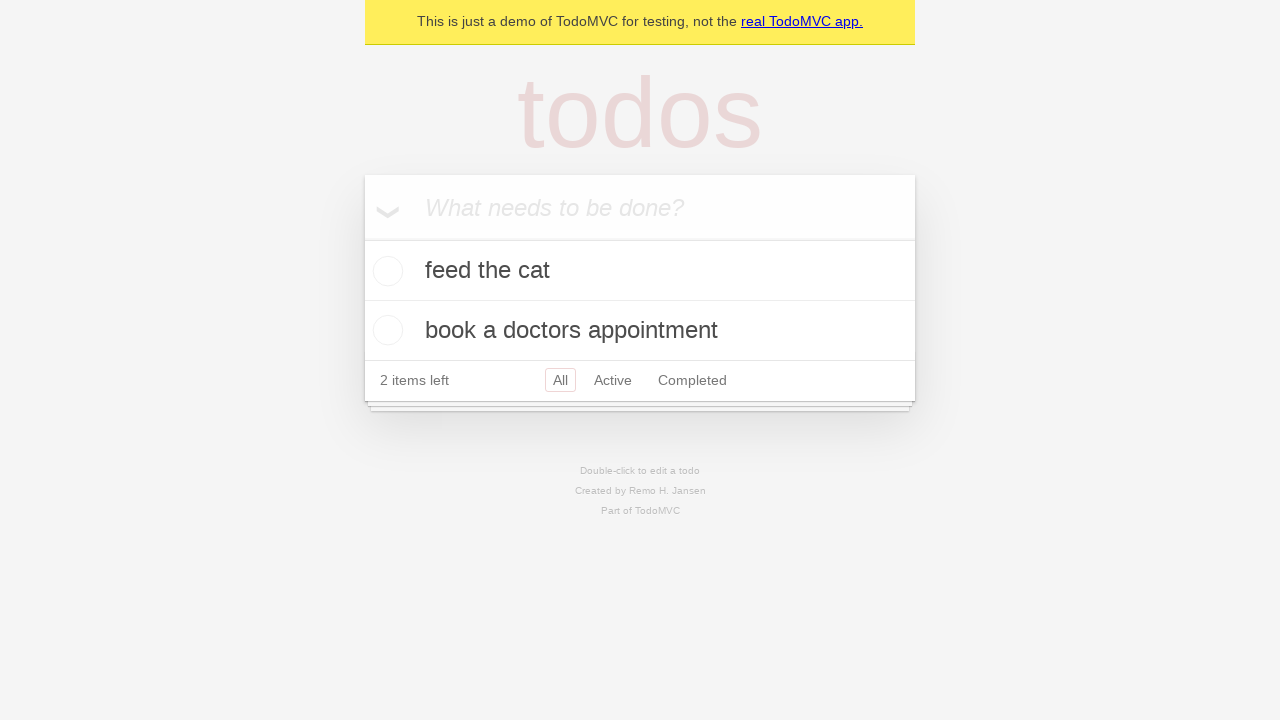